Tests checkbox interaction on W3Schools TryIt editor by switching to an iframe and clicking on three vehicle checkboxes to toggle their selection state

Starting URL: https://www.w3schools.com/tags/tryit.asp?filename=tryhtml5_input_type_checkbox

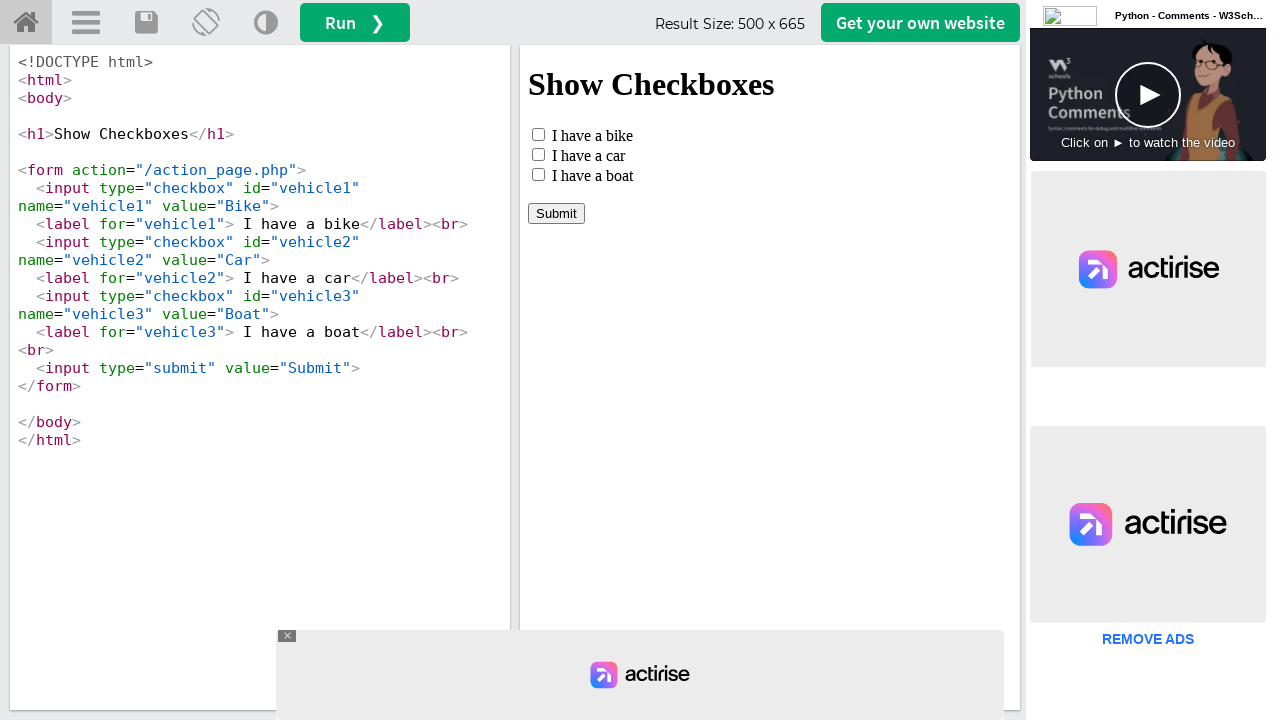

Located iframe with ID 'iframeResult' containing checkbox example
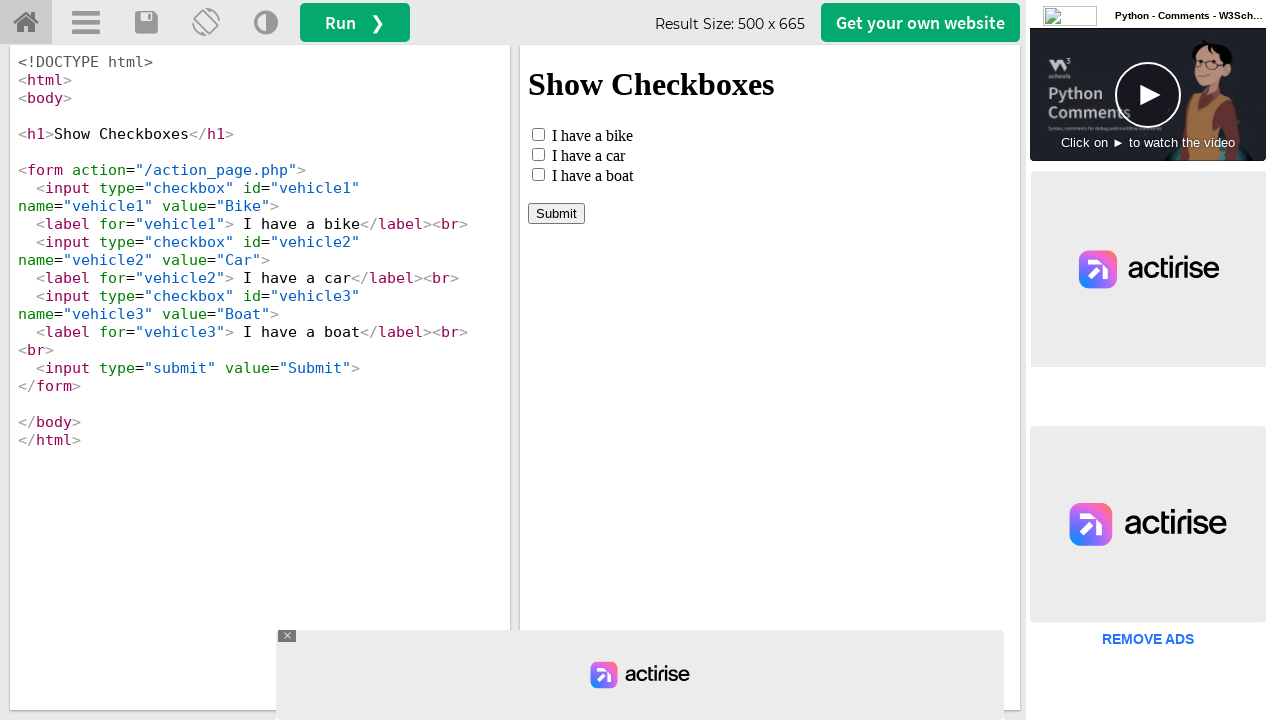

Clicked first checkbox (vehicle1) to toggle selection at (538, 134) on #iframeResult >> internal:control=enter-frame >> #vehicle1
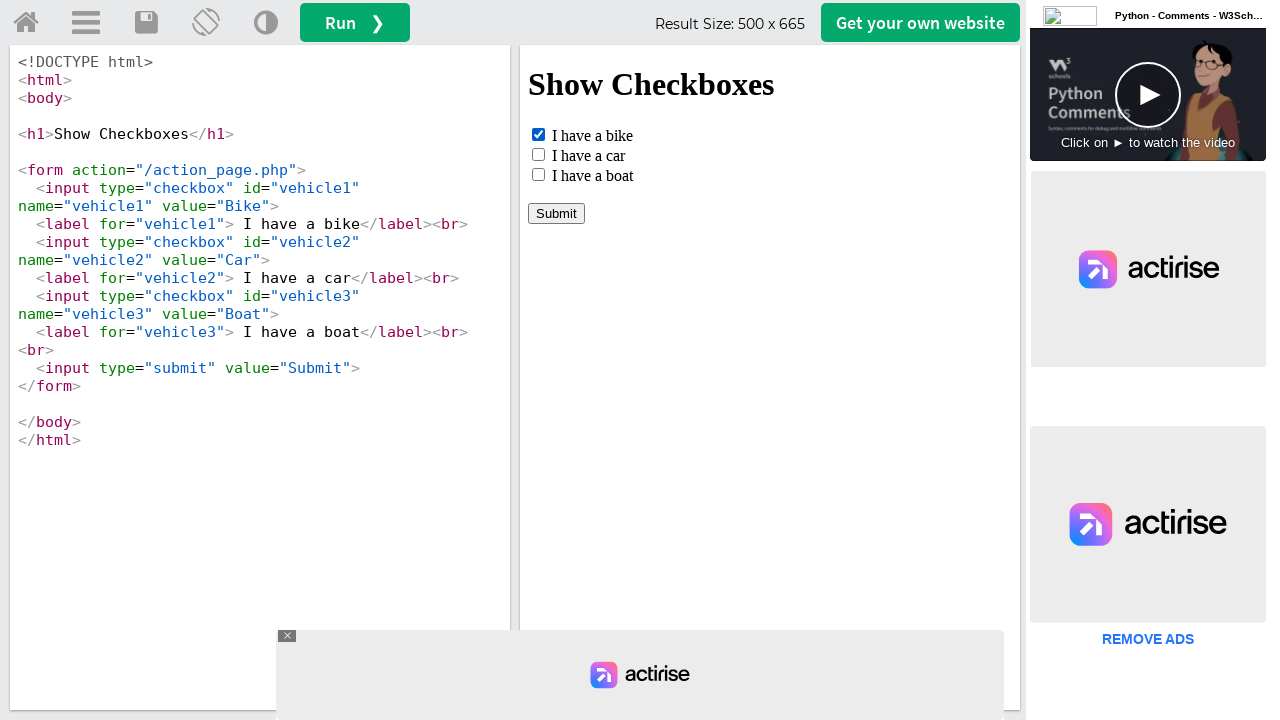

Clicked second checkbox (vehicle2) to toggle selection at (538, 154) on #iframeResult >> internal:control=enter-frame >> #vehicle2
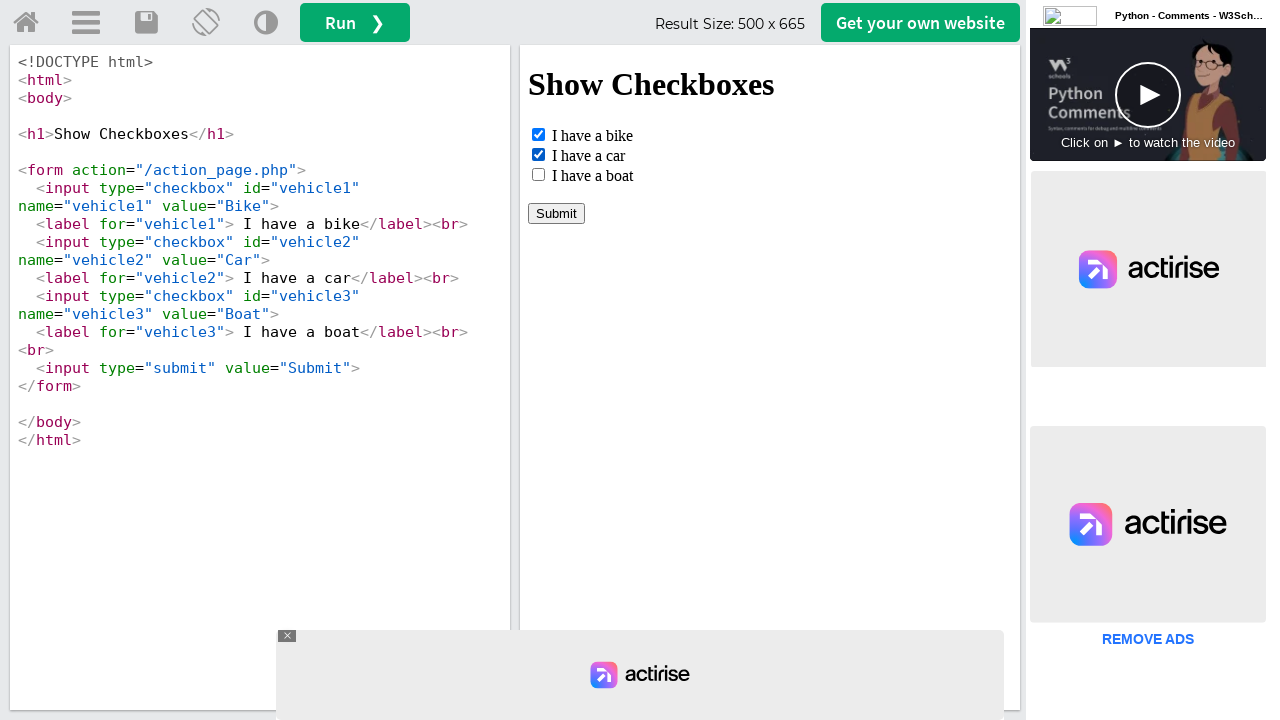

Clicked third checkbox (vehicle3) to toggle selection at (538, 174) on #iframeResult >> internal:control=enter-frame >> #vehicle3
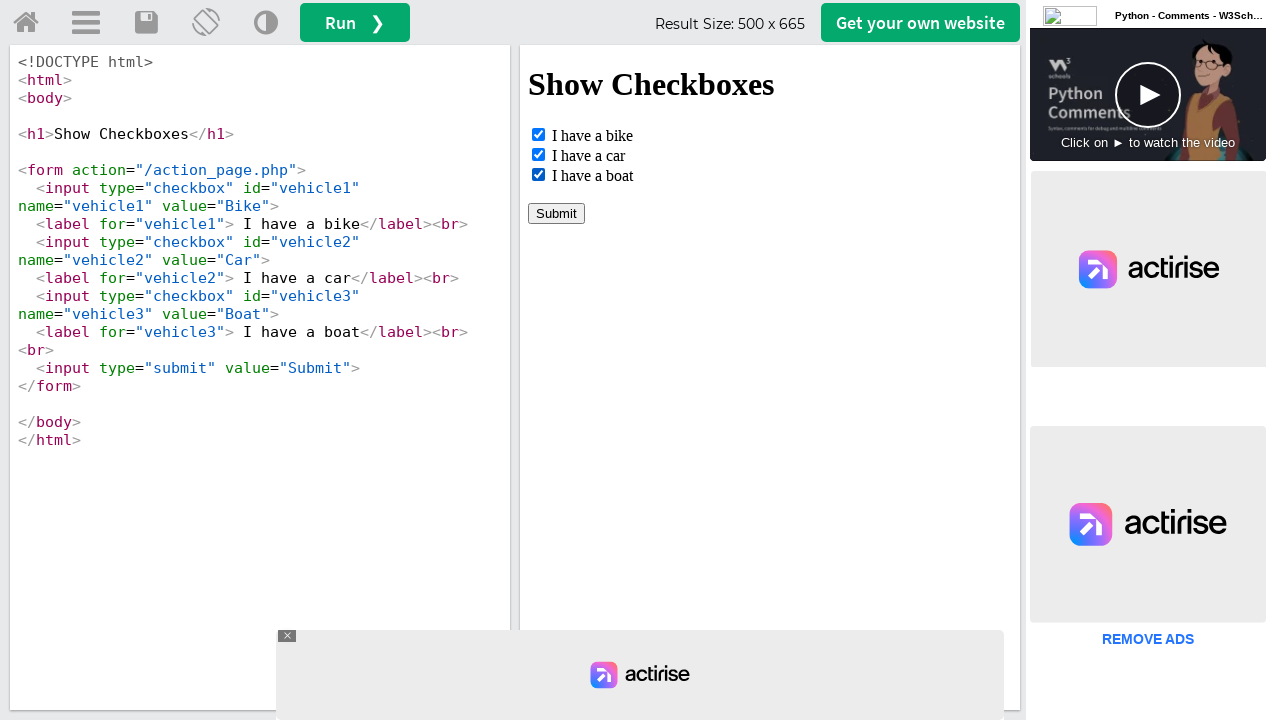

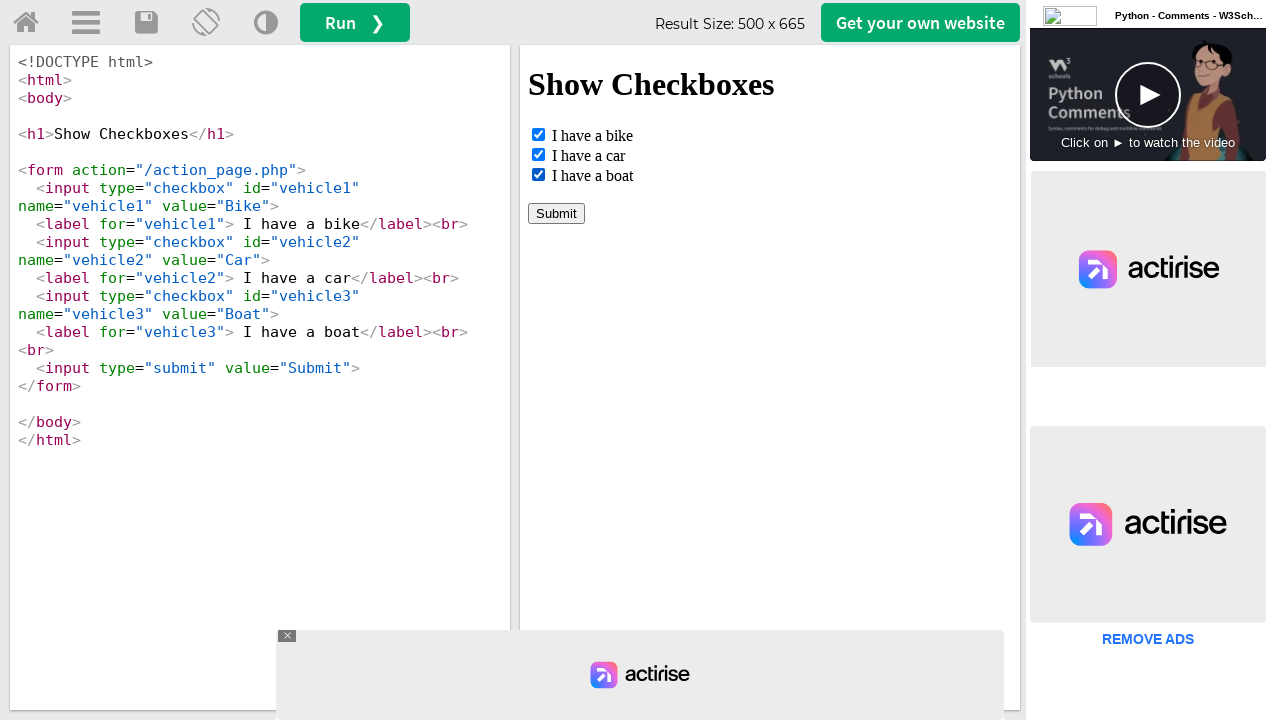